Tests dynamic content loading by clicking an "adder" button and verifying that a new element appears on the page

Starting URL: https://www.selenium.dev/selenium/web/dynamic.html

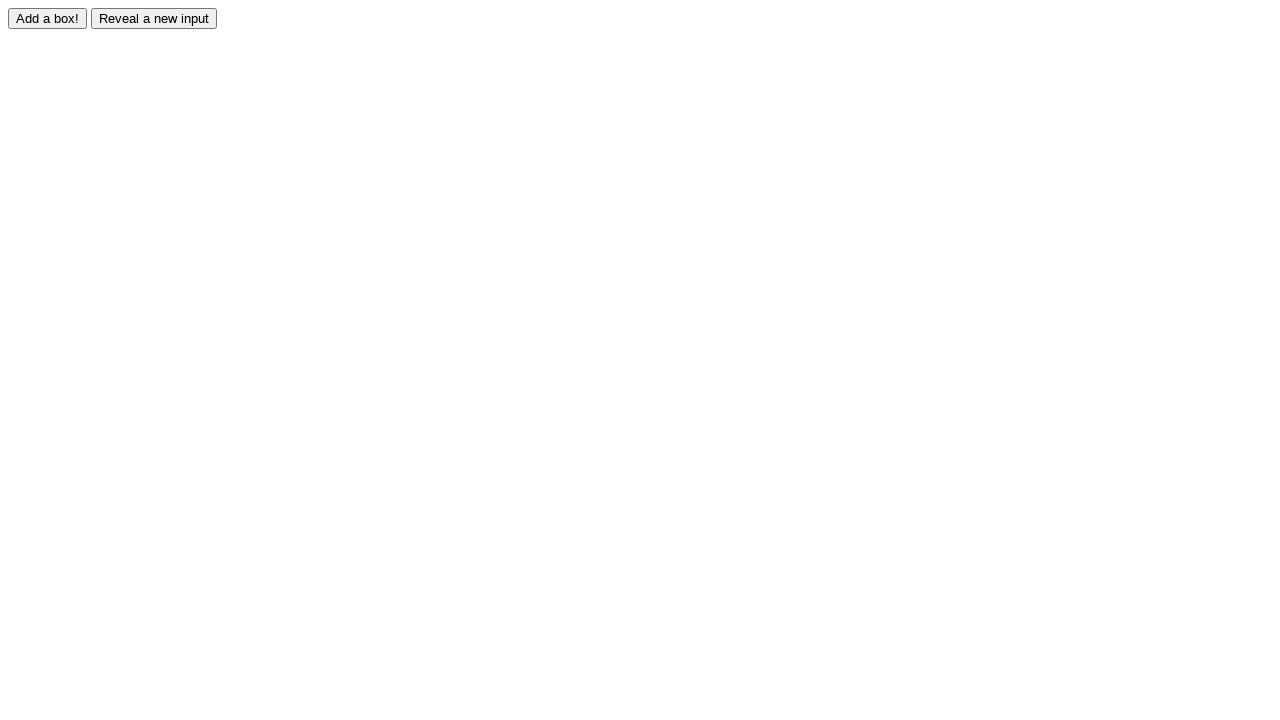

Clicked the adder button to trigger dynamic content loading at (48, 18) on #adder
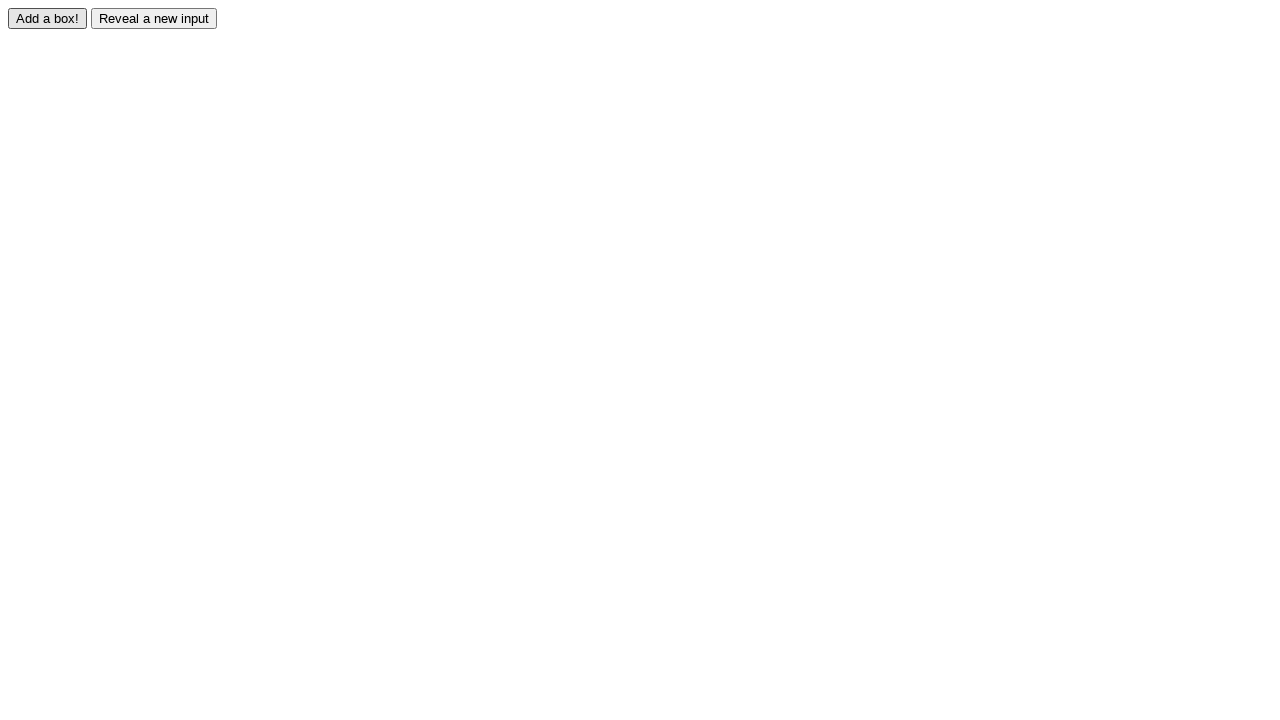

Waited for dynamically added element #box0 to become visible
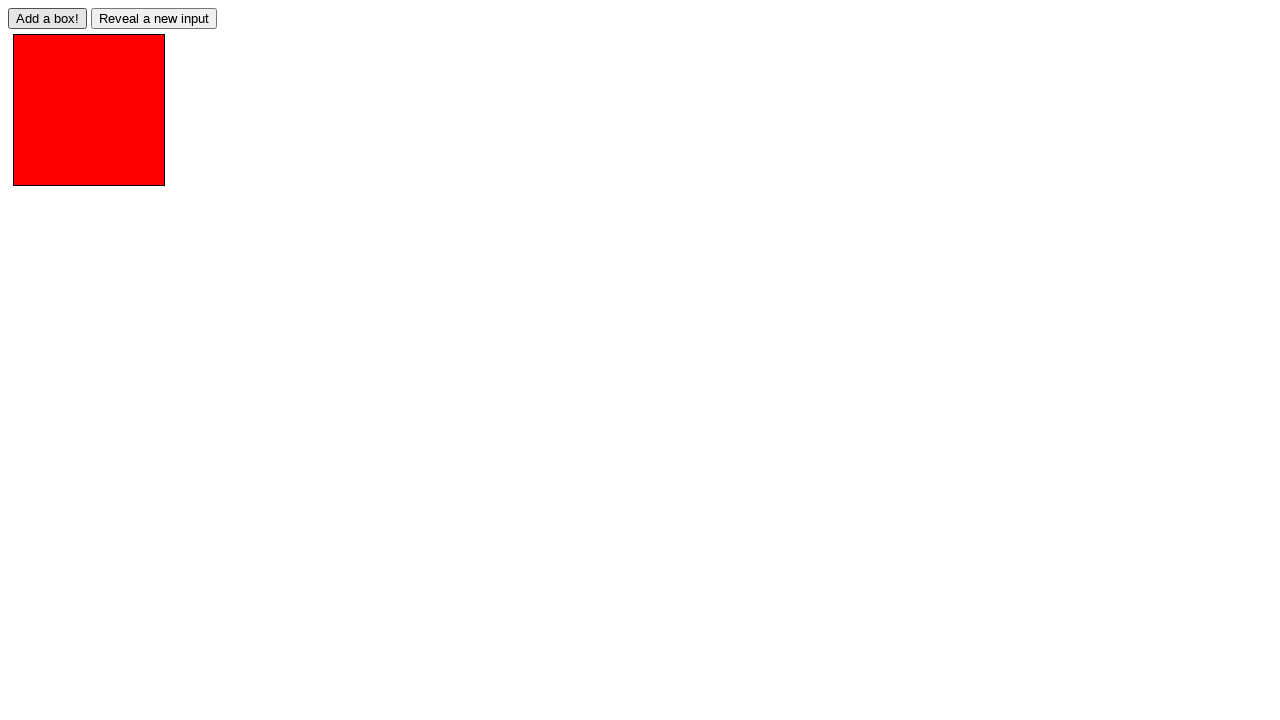

Checked visibility of element #box0
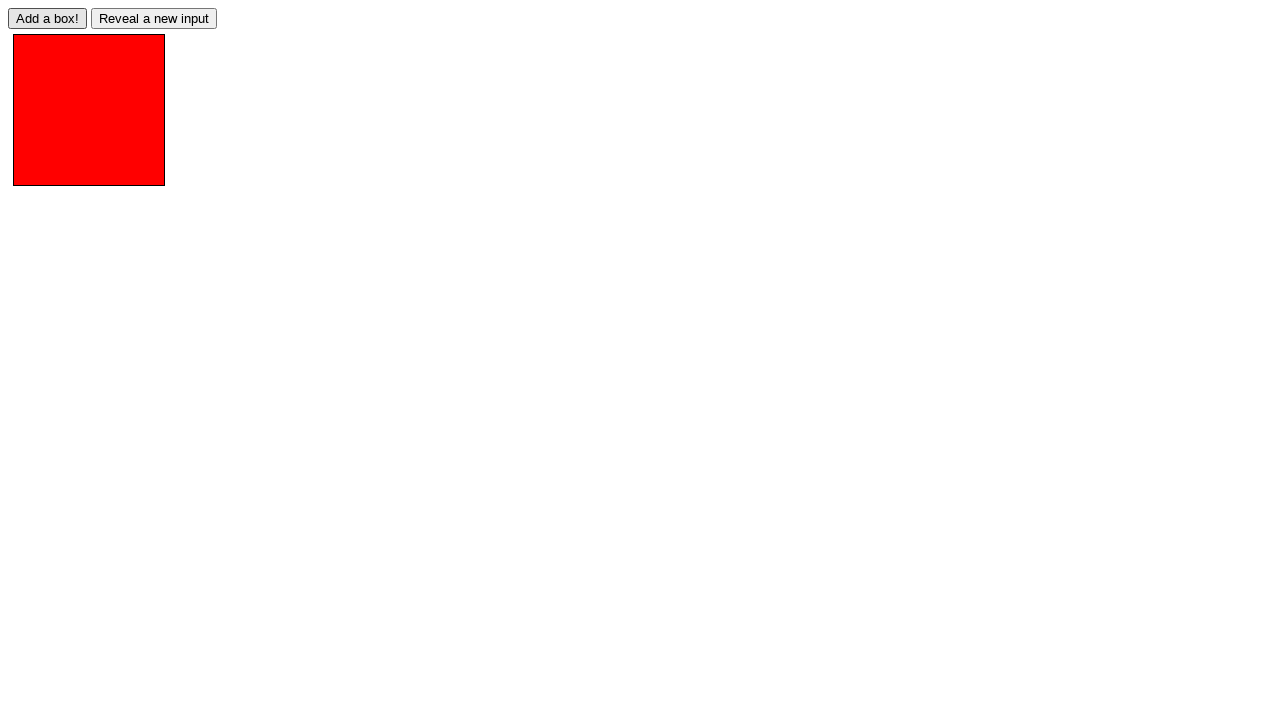

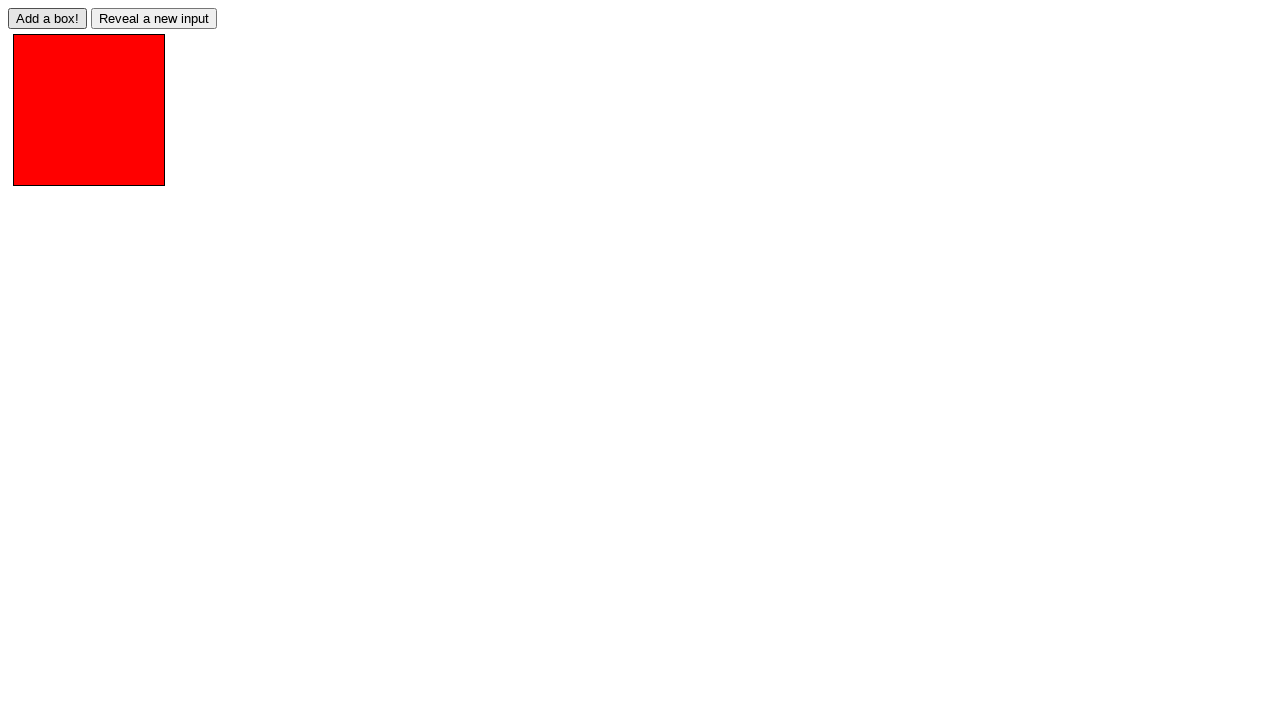